Tests iframe interaction by switching into an iframe to click a button inside it, then switching back to the main content to click a theme change link.

Starting URL: https://www.w3schools.com/js/tryit.asp?filename=tryjs_myfirst

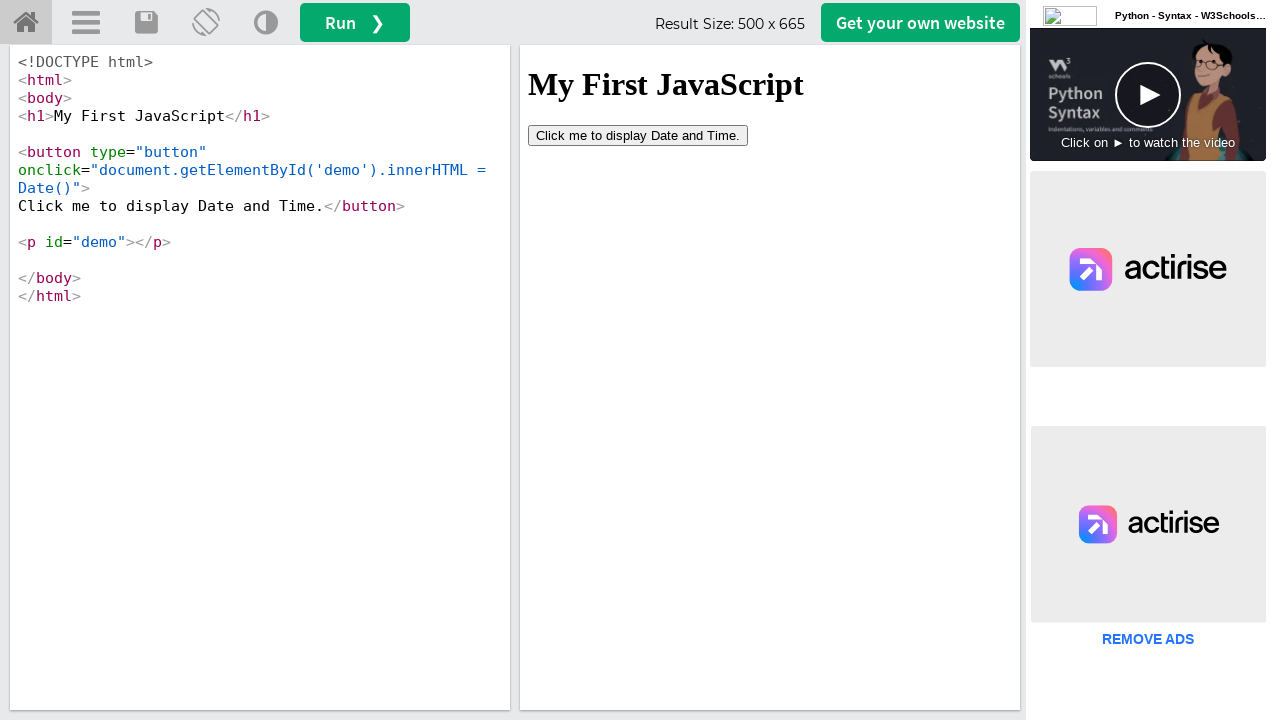

Located iframe with id 'iframeResult'
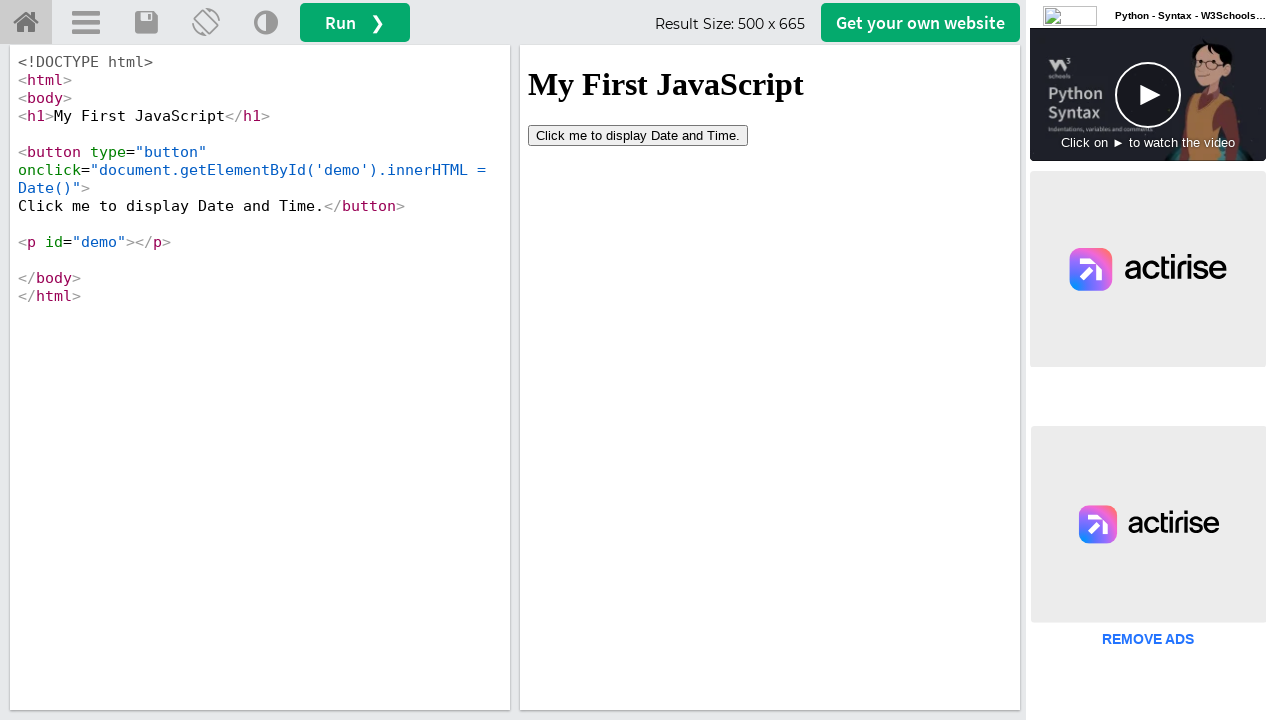

Clicked button inside iframe at (638, 135) on #iframeResult >> internal:control=enter-frame >> button[type='button']
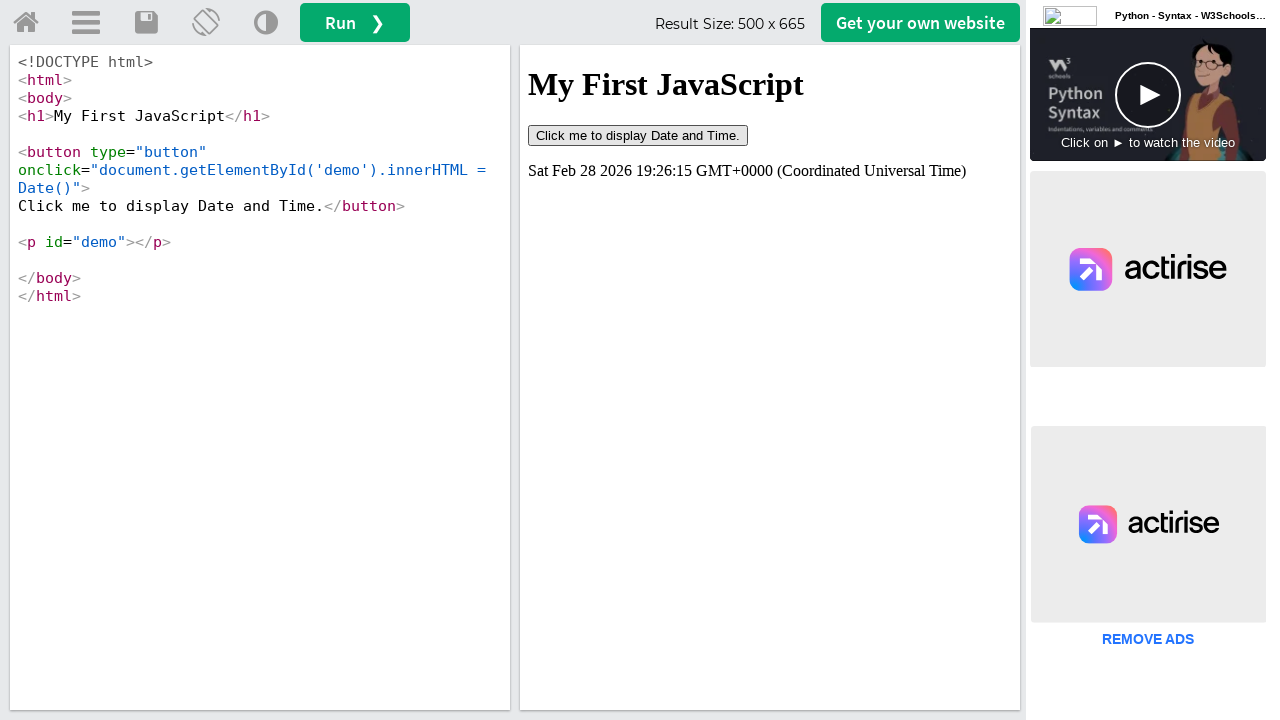

Waited 1000ms for UI updates
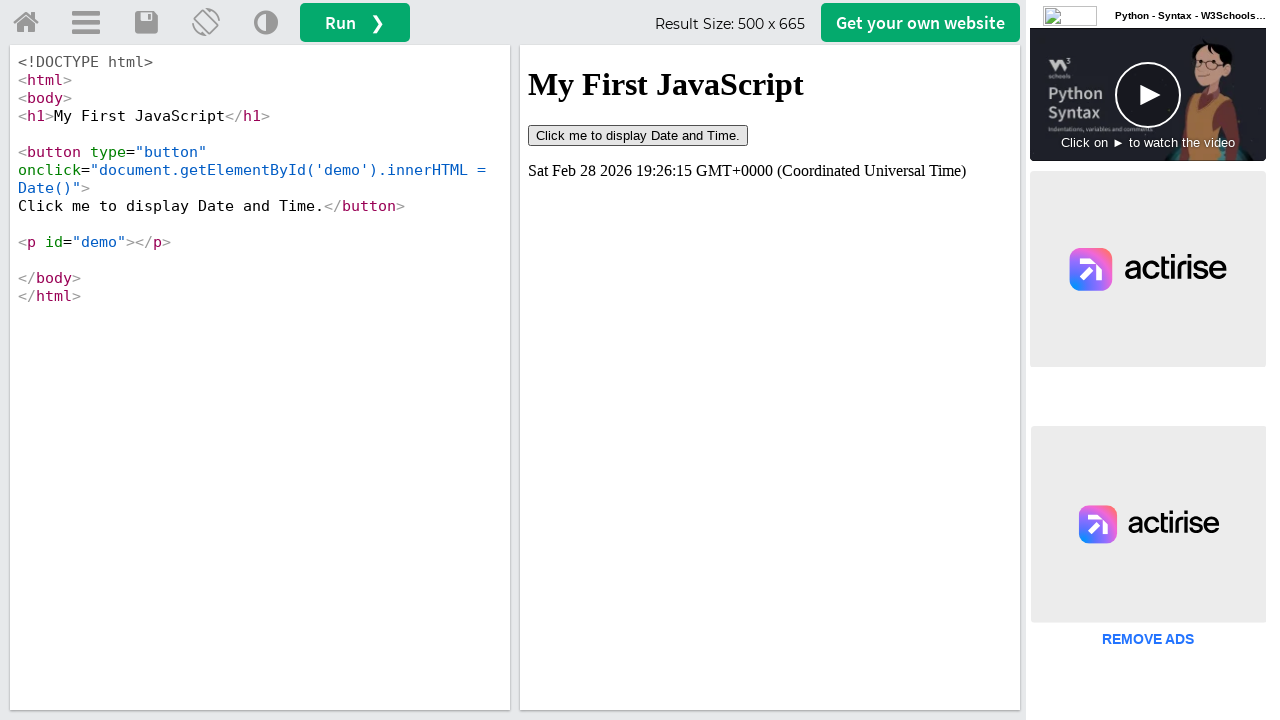

Clicked 'Change Theme' link in main content at (266, 23) on (//a[@title='Change Theme'])[1]
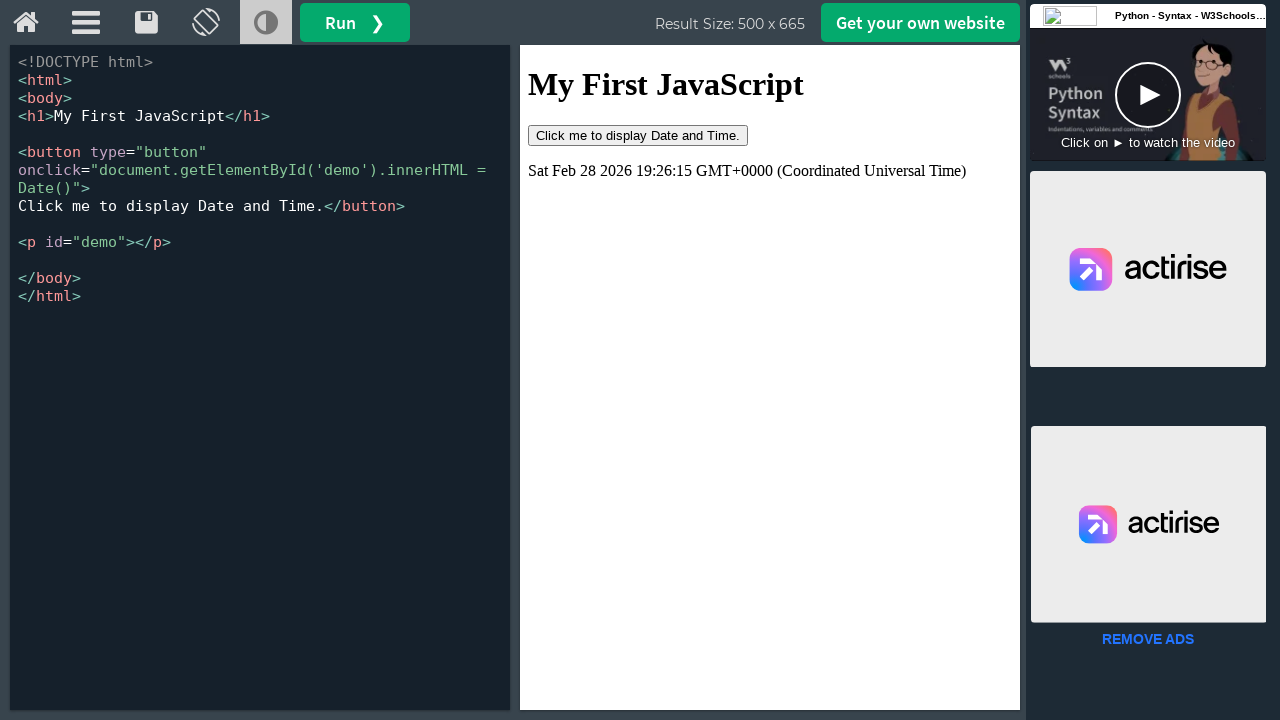

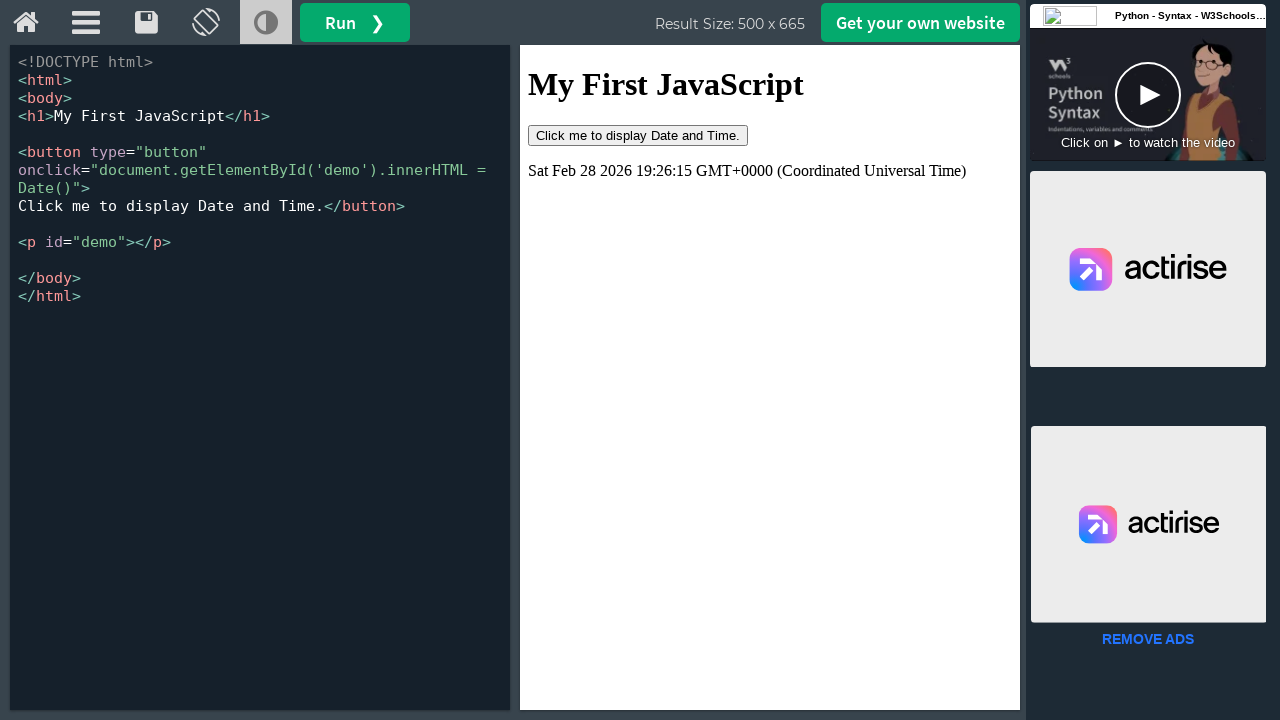